Tests auto-suggestive dropdown functionality by typing "Mal" in the country field and selecting "Maldives" from the dropdown suggestions

Starting URL: https://rahulshettyacademy.com/dropdownsPractise/

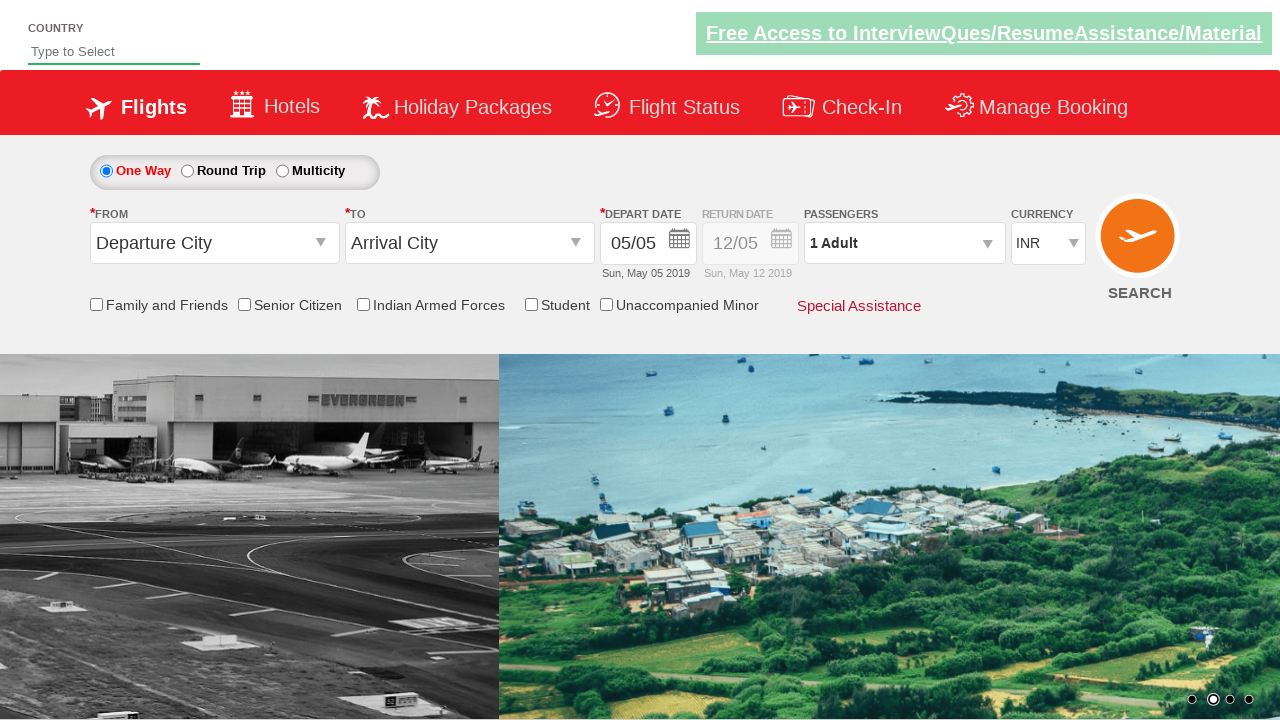

Filled country field with 'Mal' to trigger auto-suggestive dropdown on #autosuggest
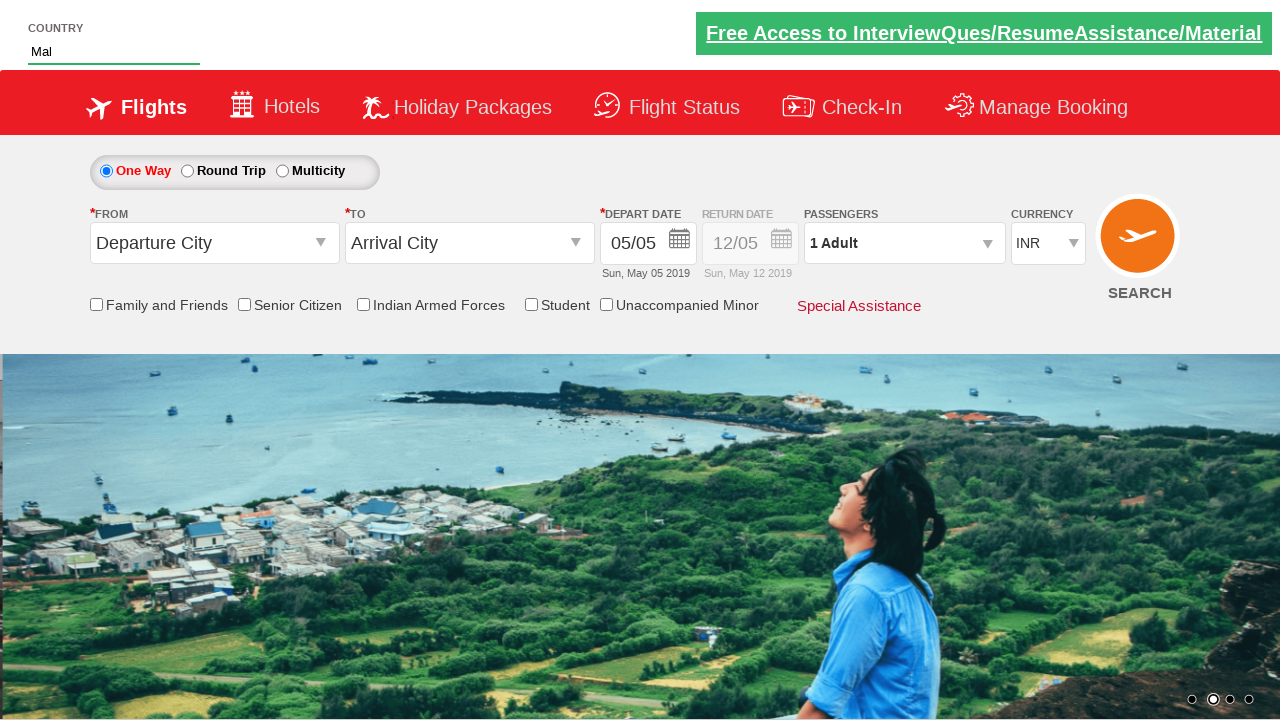

Dropdown suggestions appeared and became visible
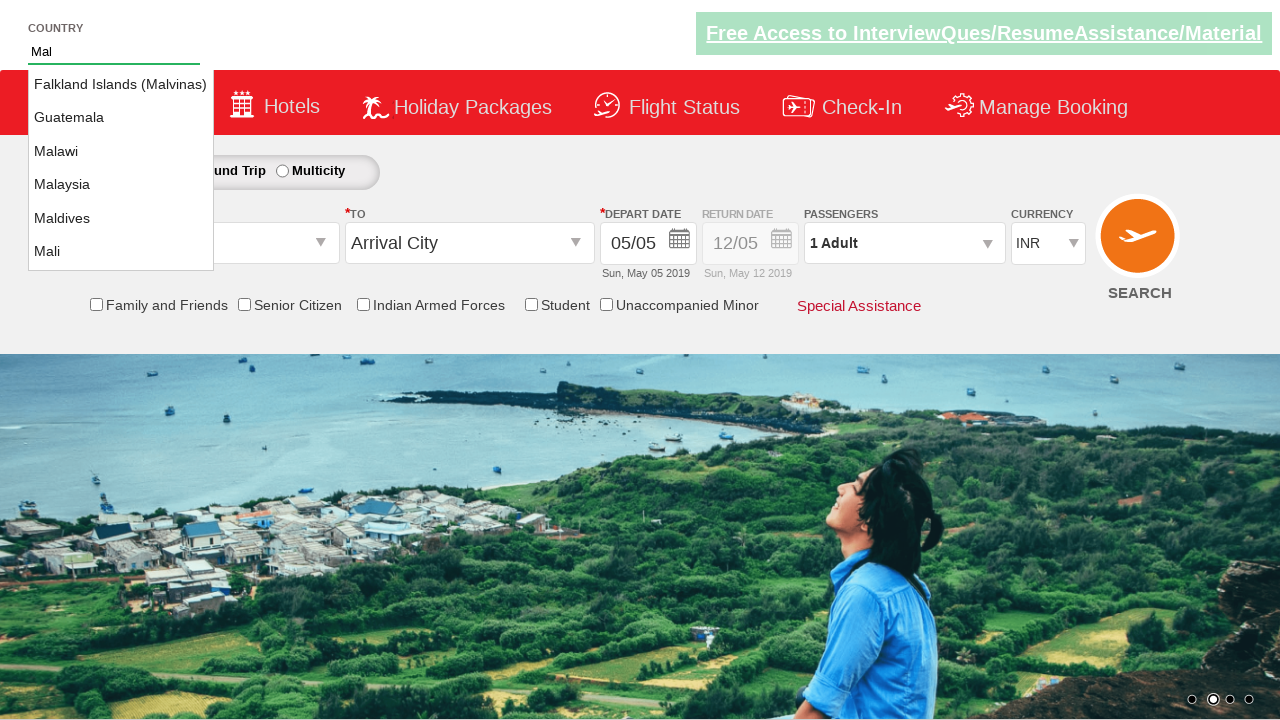

Selected 'Maldives' from the dropdown suggestions at (121, 218) on li[class='ui-menu-item'] a >> nth=4
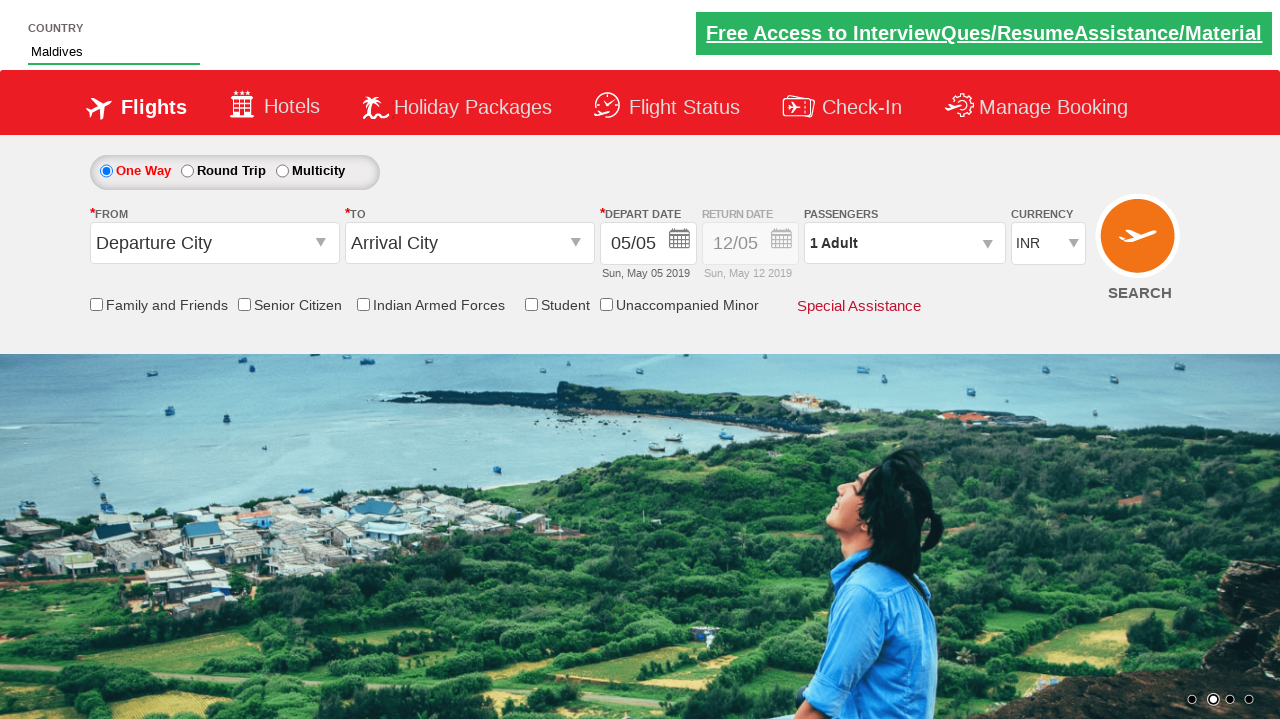

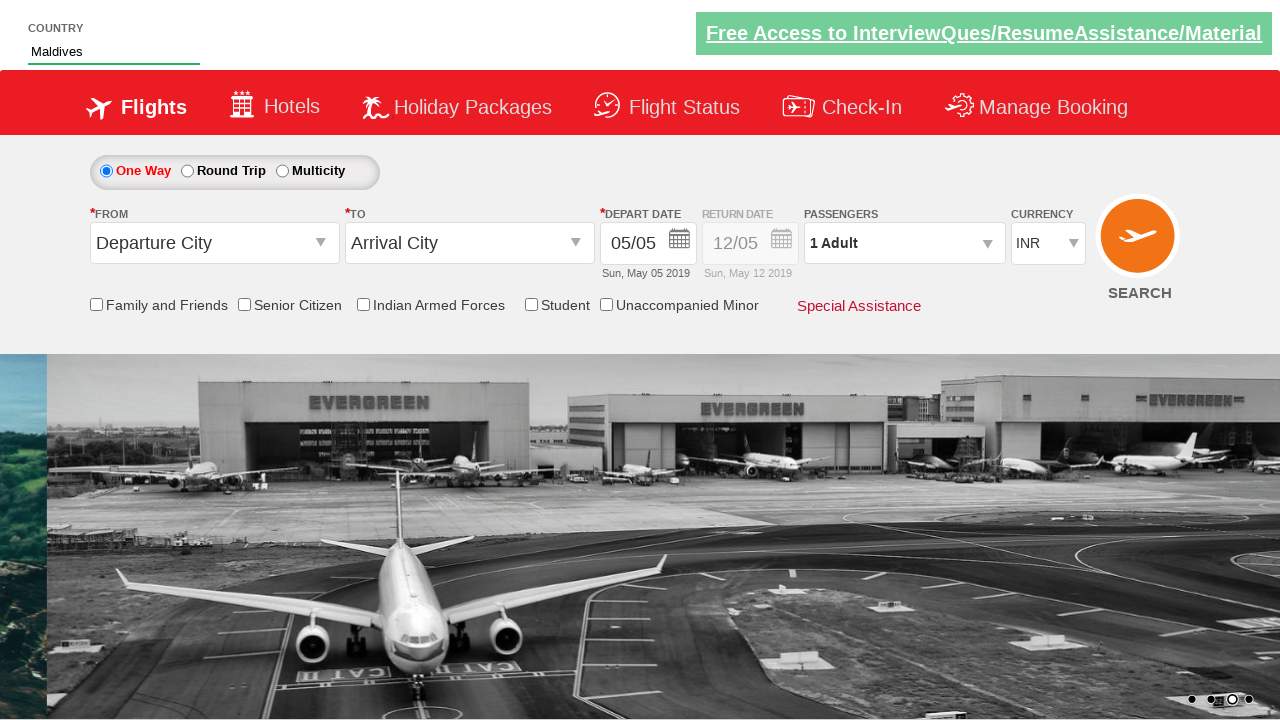